Tests the search functionality on testotomasyonu.com by searching for "phone" and verifying that search results are found

Starting URL: https://testotomasyonu.com

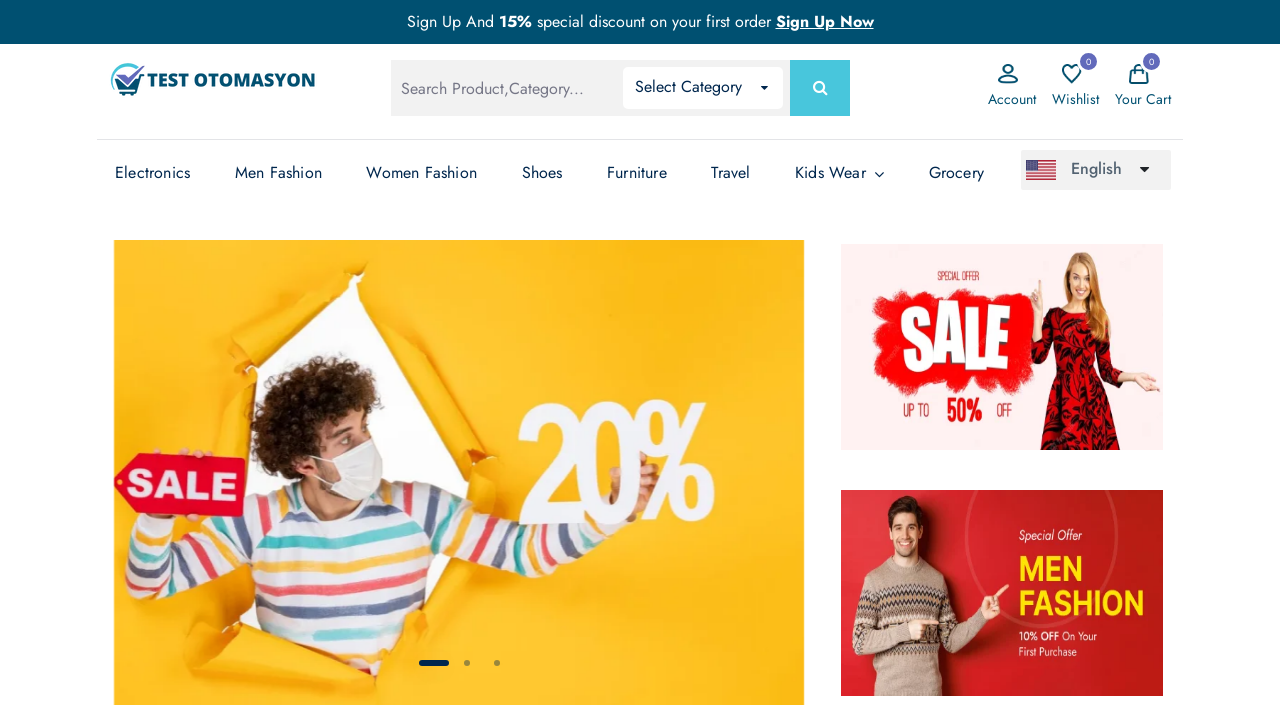

Filled search box with 'phone' on #global-search
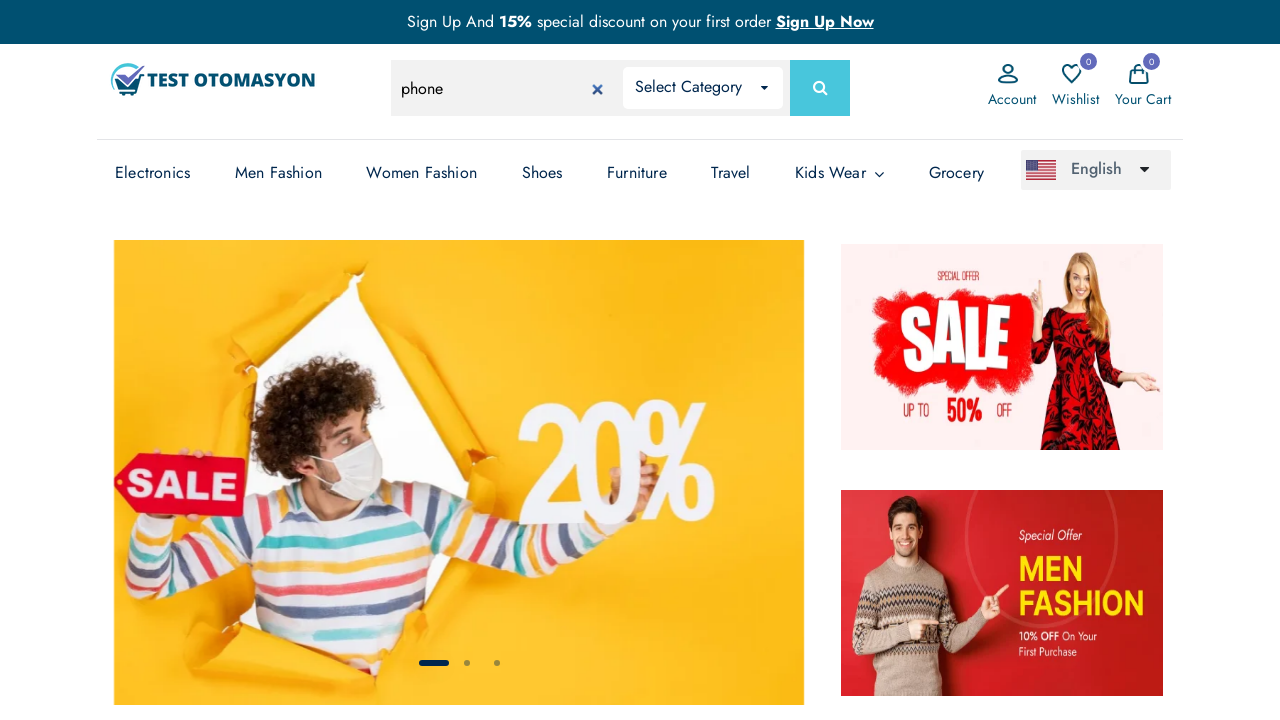

Pressed Enter to submit search on #global-search
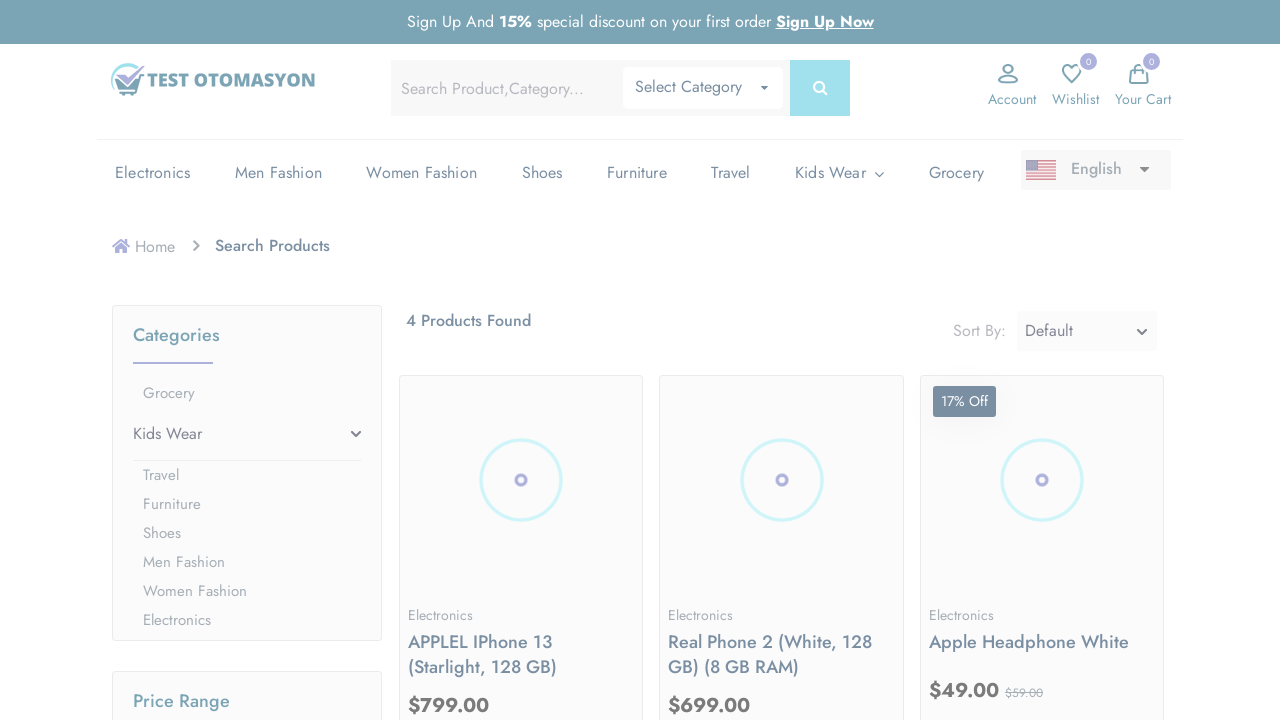

Search results loaded - product count element appeared
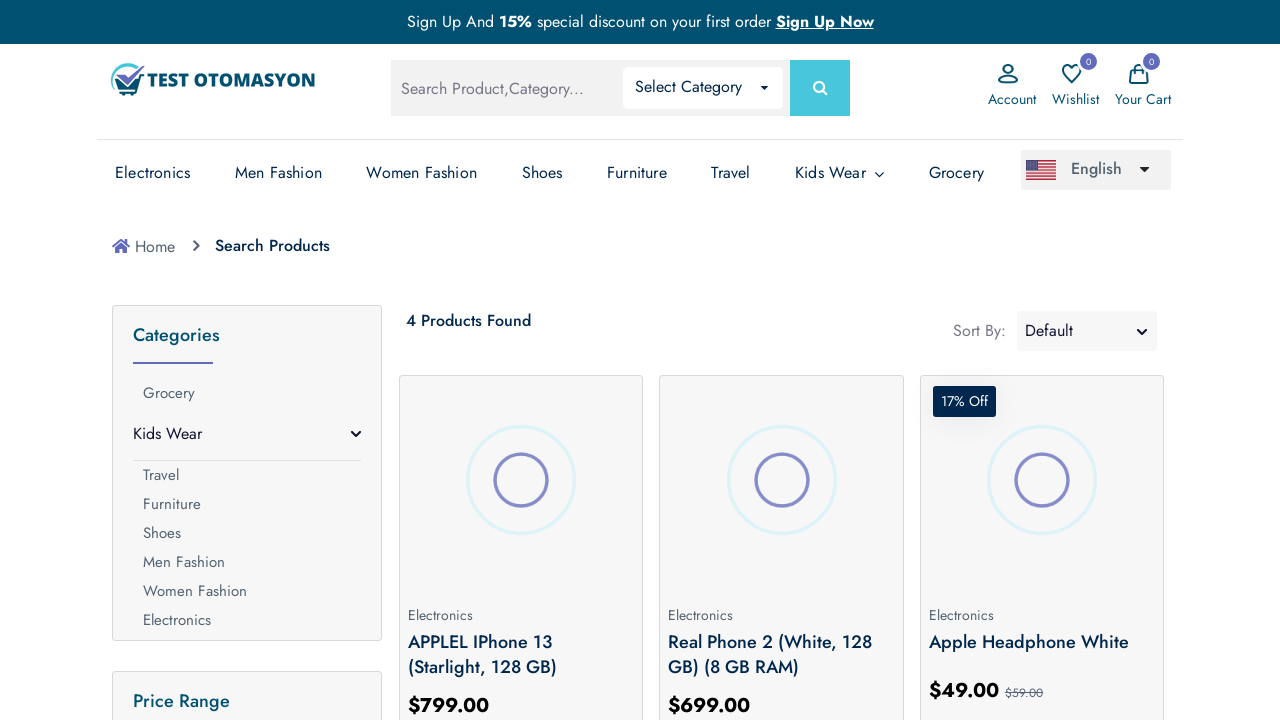

Retrieved product count text from search results
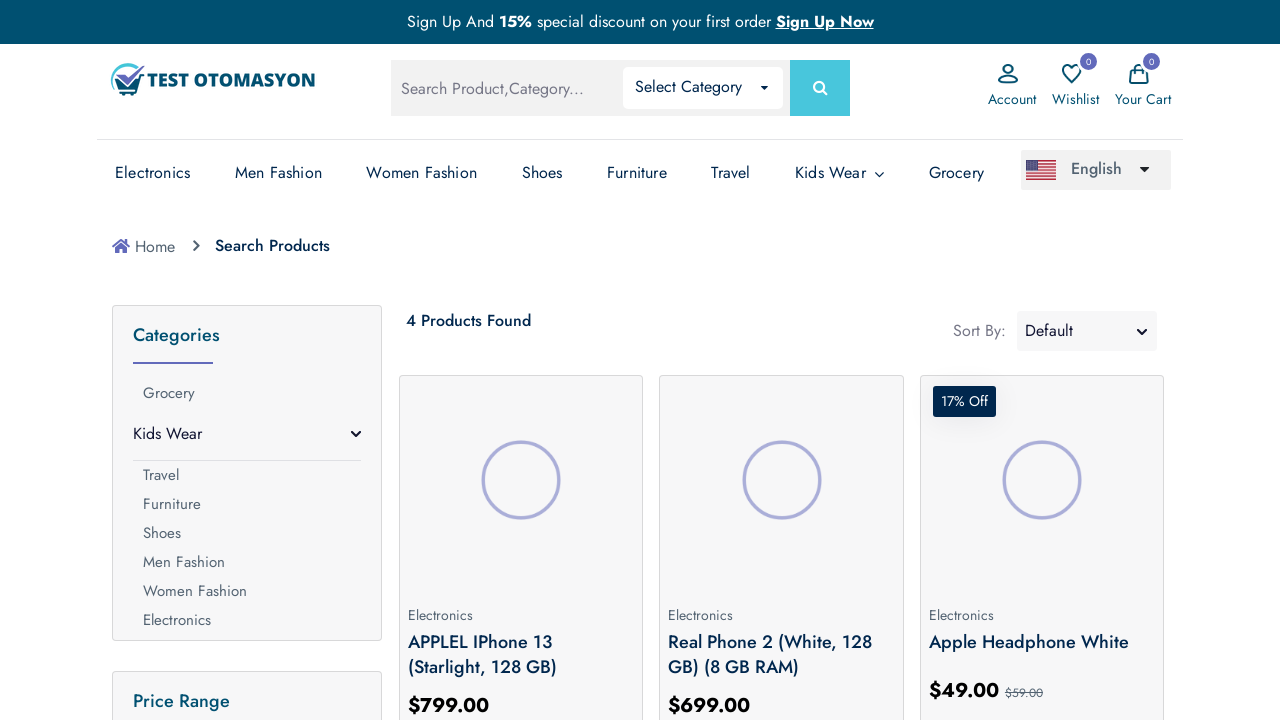

Extracted product count: 4 products found
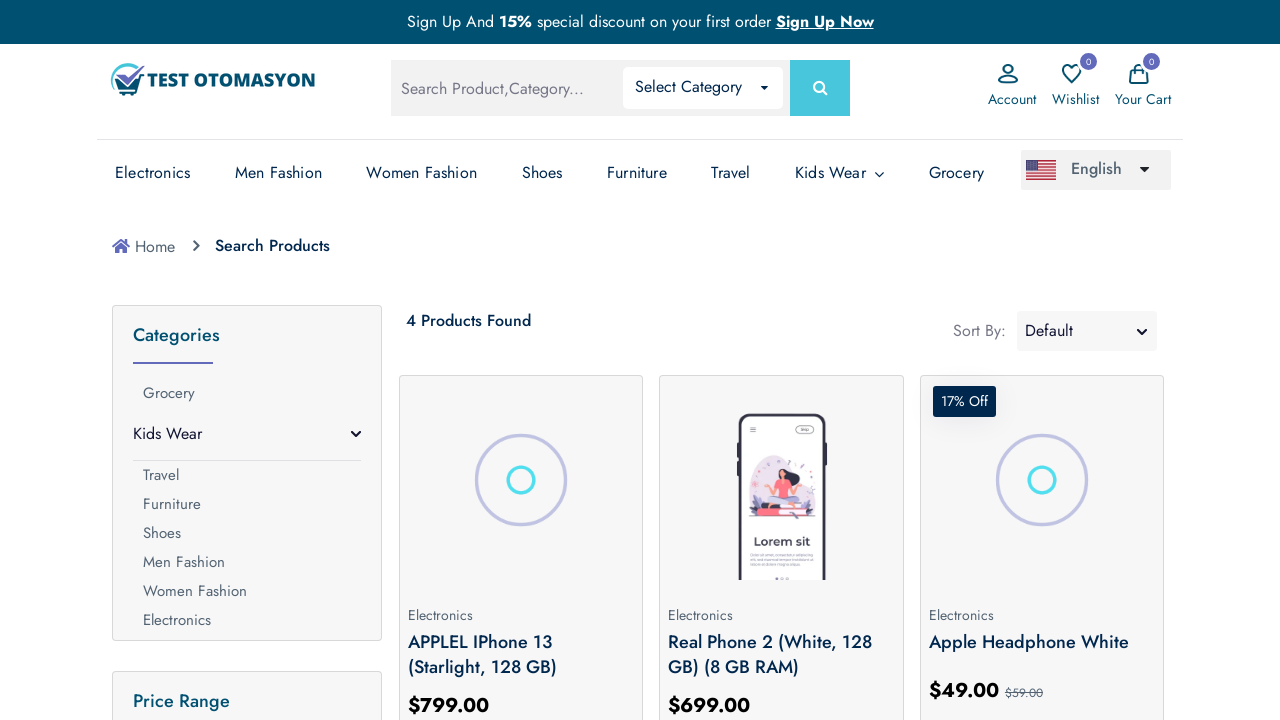

Verified search results: 4 products found (assertion passed)
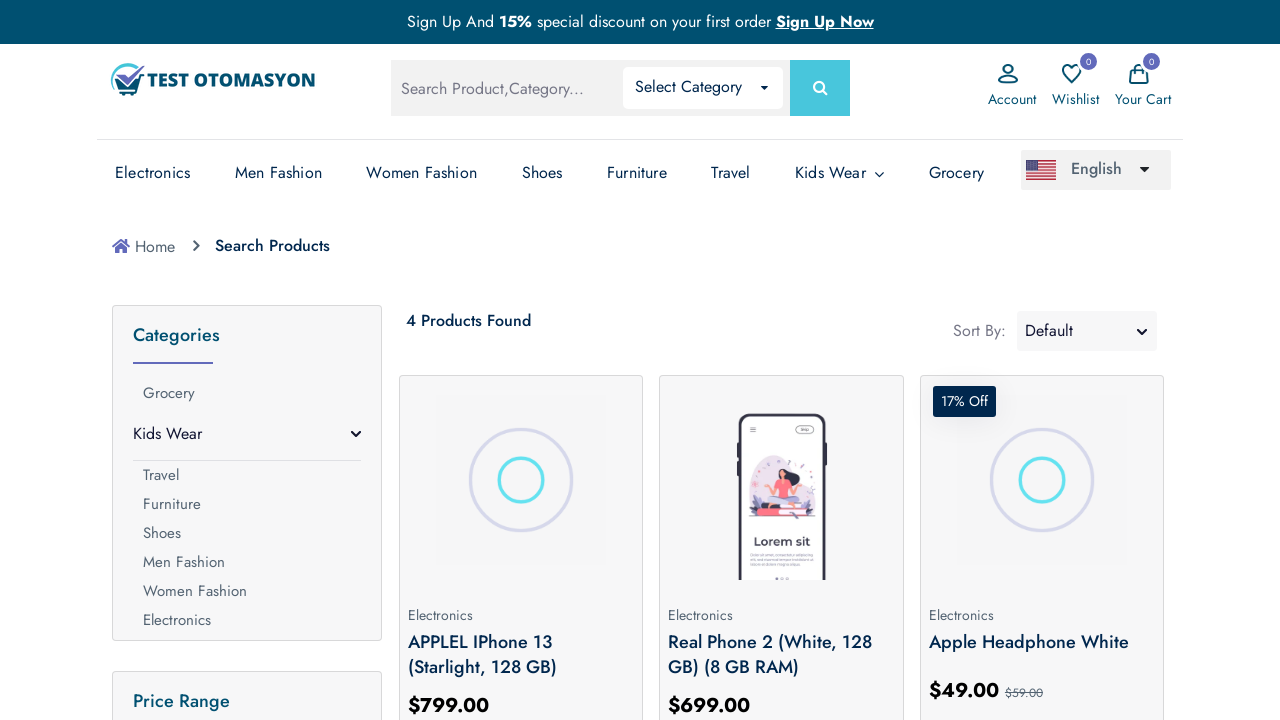

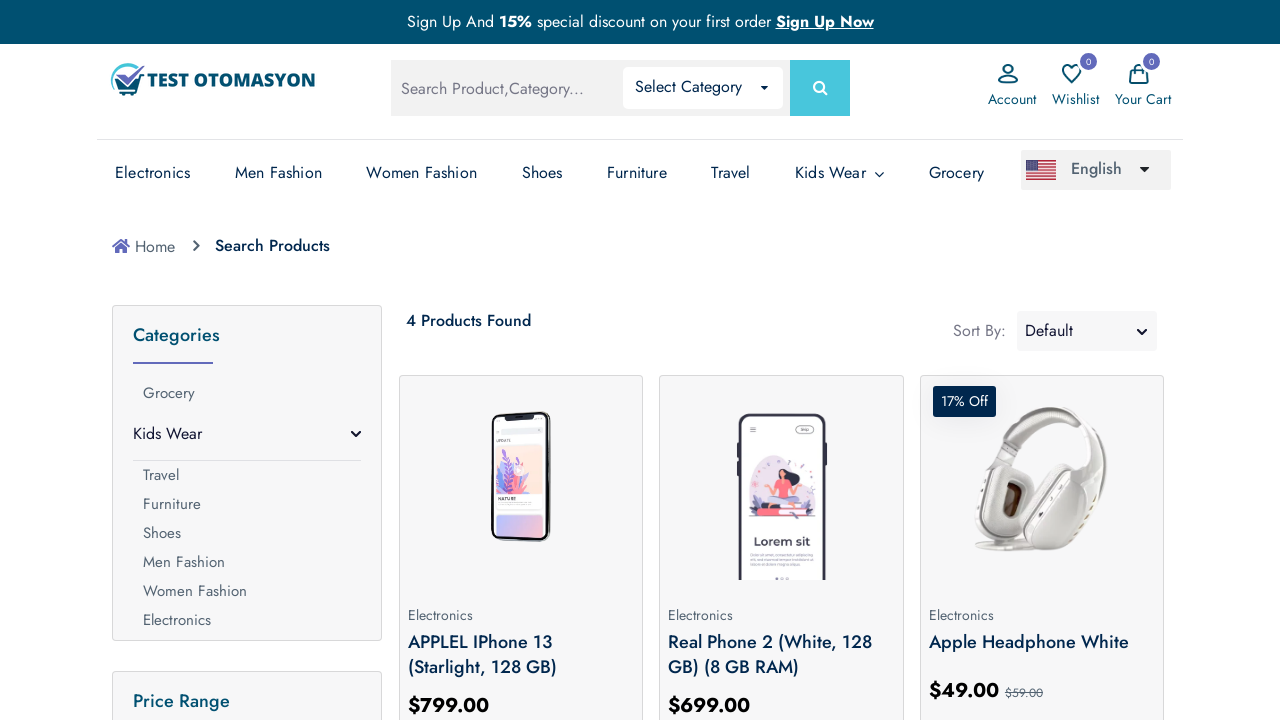